Tests checkbox functionality on a mortgage calculator page by verifying the checkbox is displayed and enabled, then clicking it to toggle its state

Starting URL: https://www.calculator.net/mortgage-calculator.html

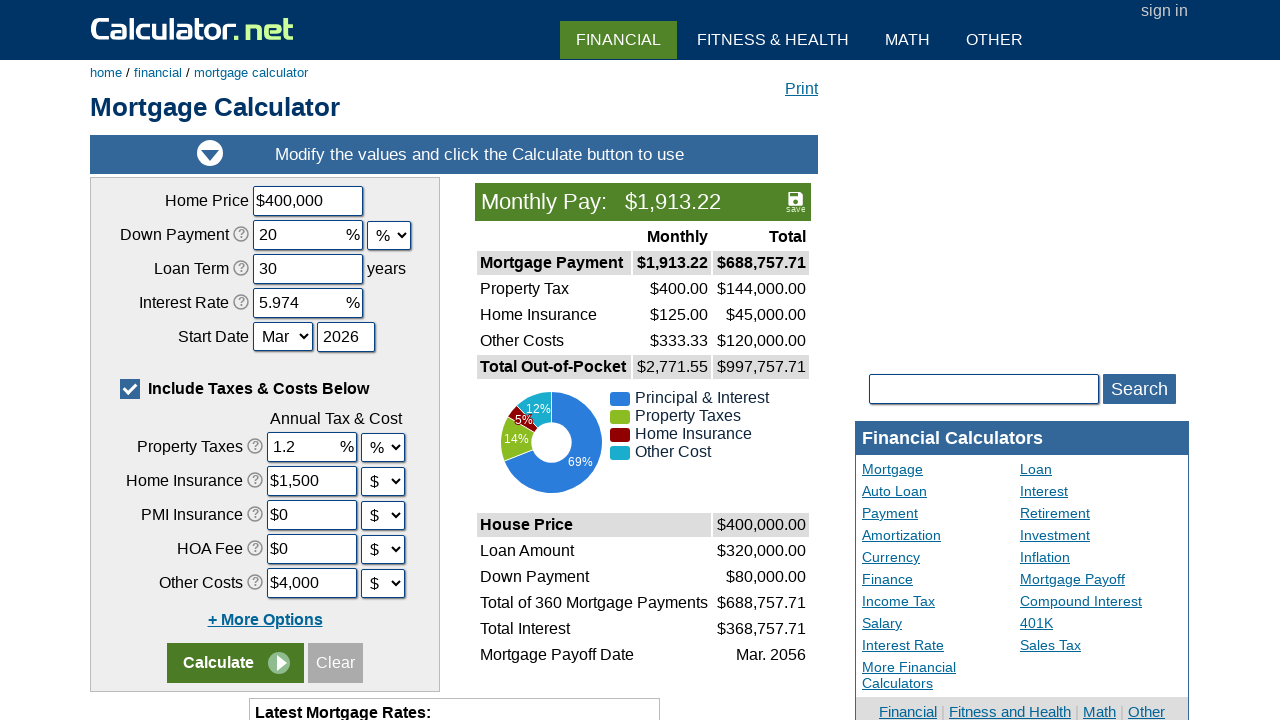

Located checkbox element on mortgage calculator page
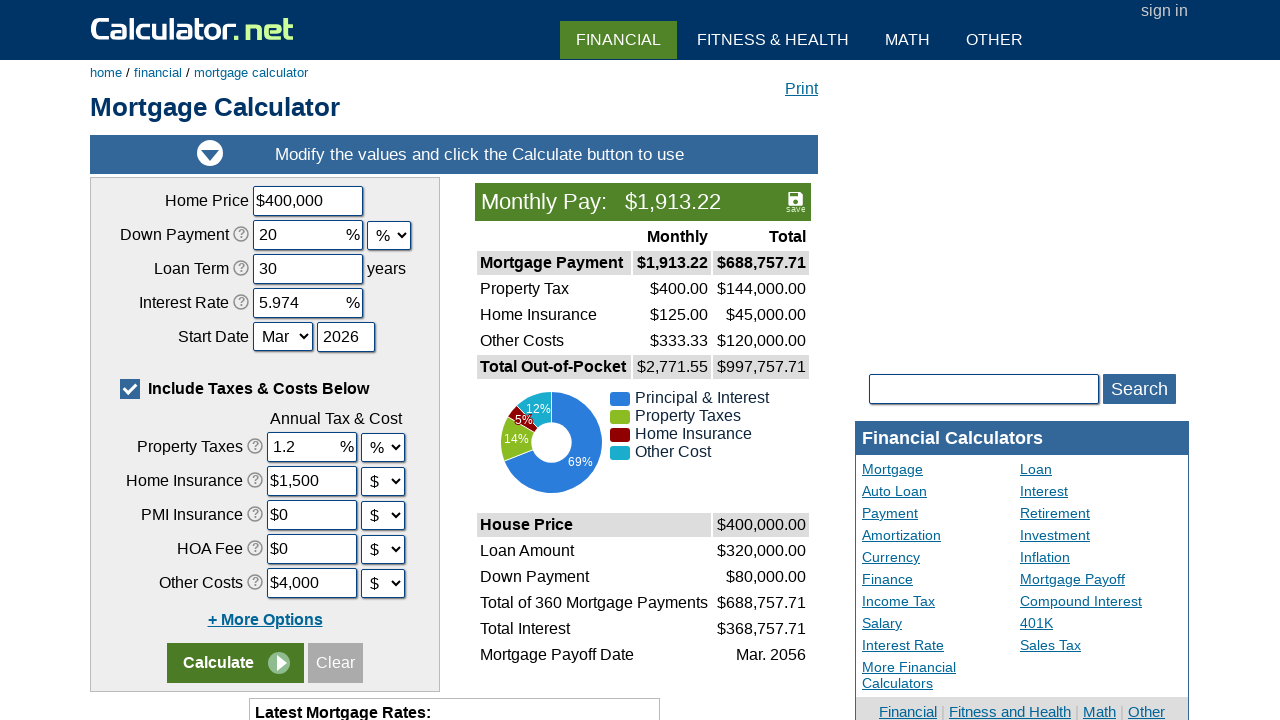

Checkbox is now visible
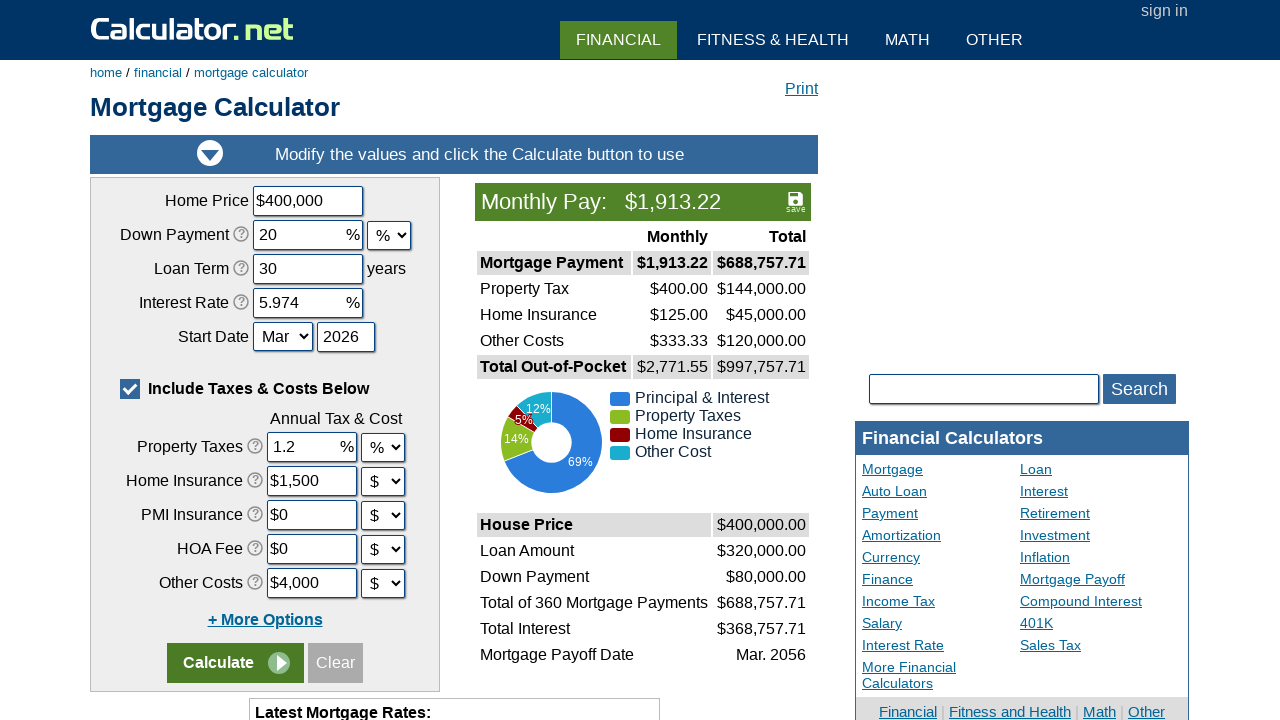

Verified checkbox is enabled
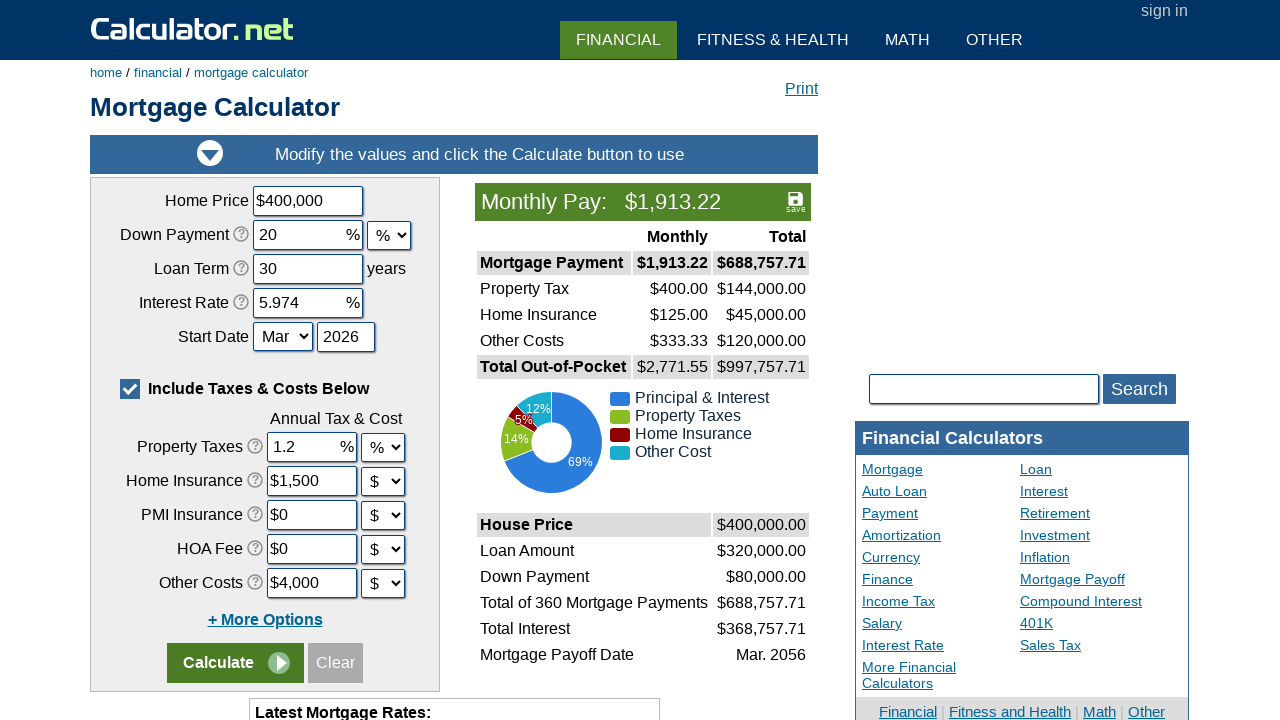

Clicked checkbox to toggle its state at (130, 389) on xpath=//*[@id='content']/div[4]/div/form/table/tbody/tr[6]/td/label/span
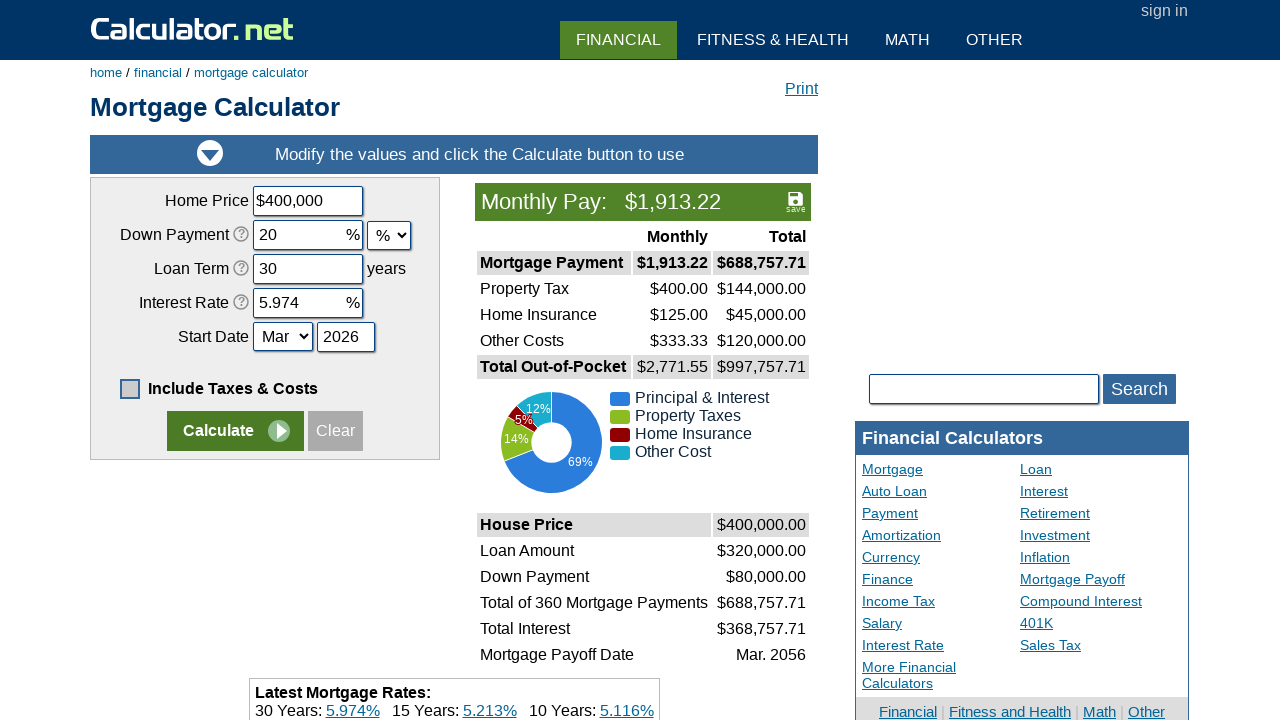

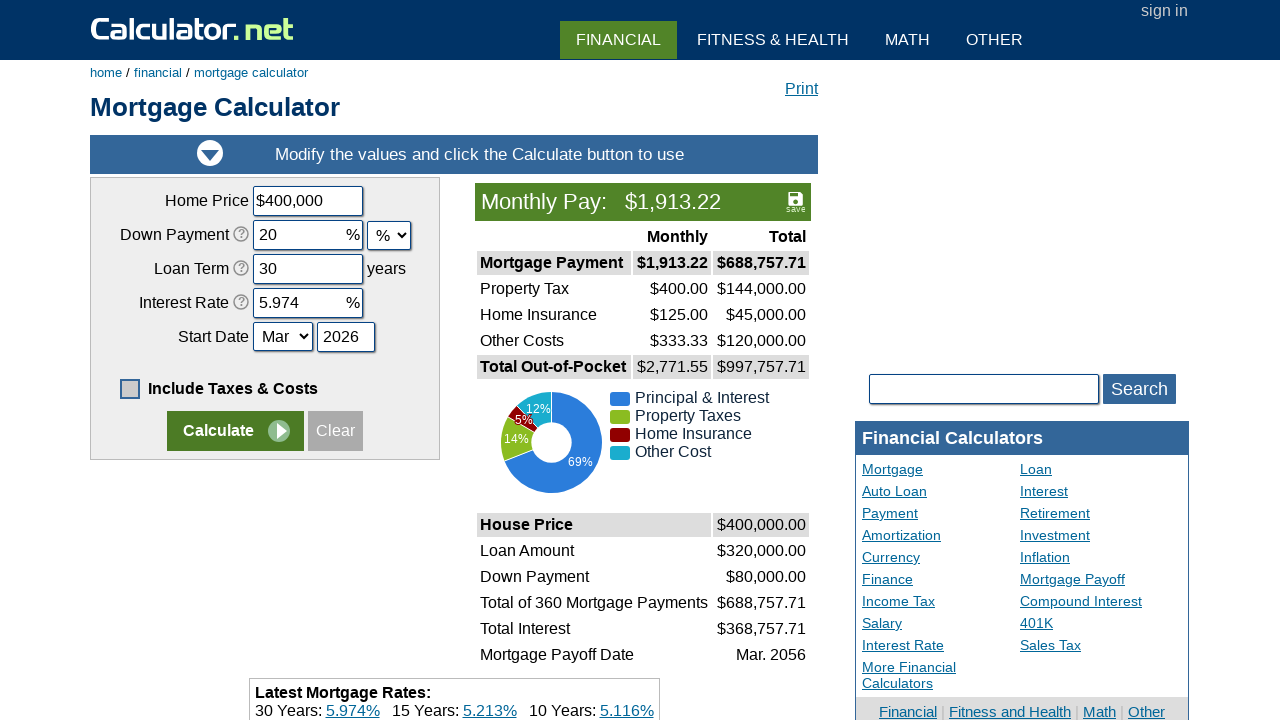